Tests search with special characters by entering @#$% and verifying no dropdown appears

Starting URL: https://www.softwarefinder.com

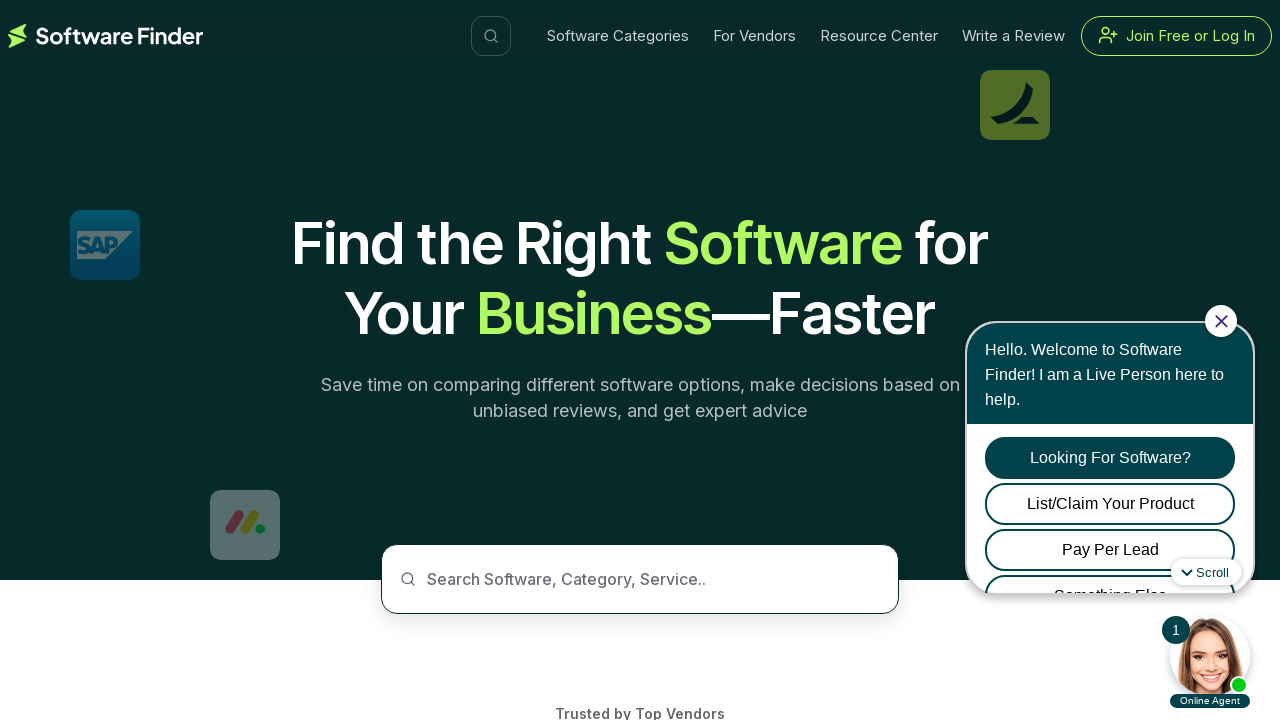

Waited for and found search input field
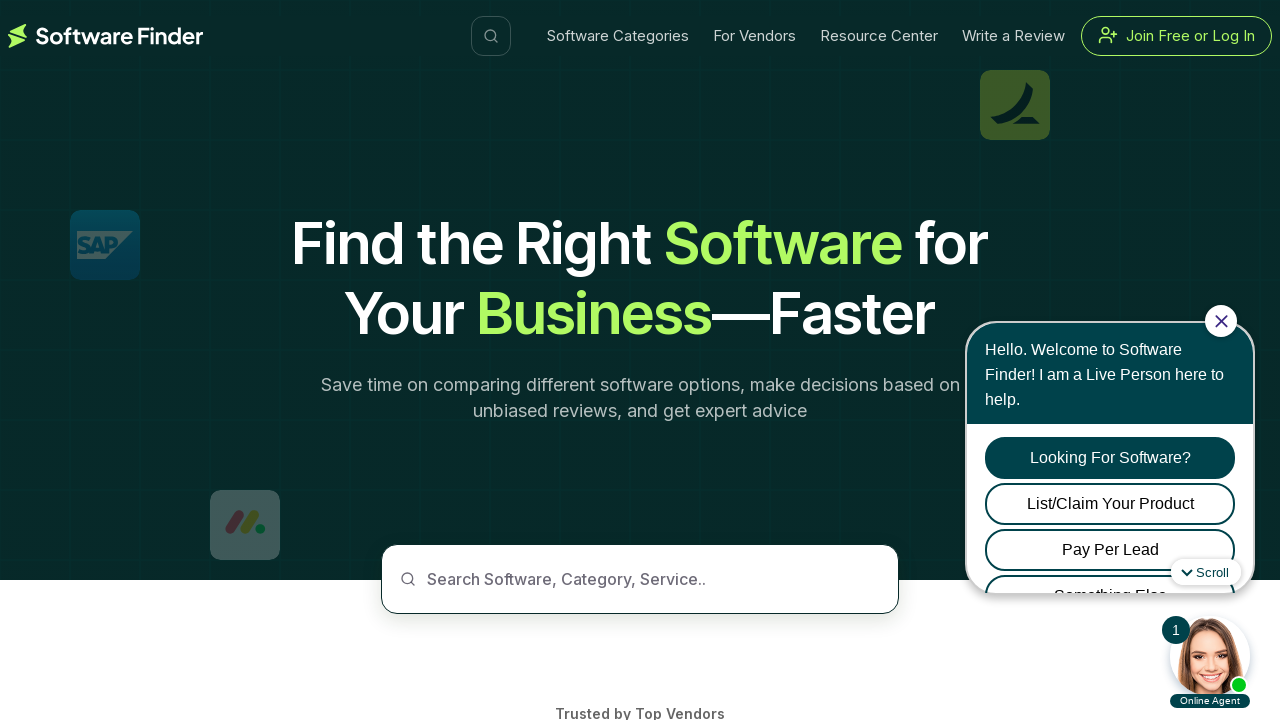

Clicked search input field
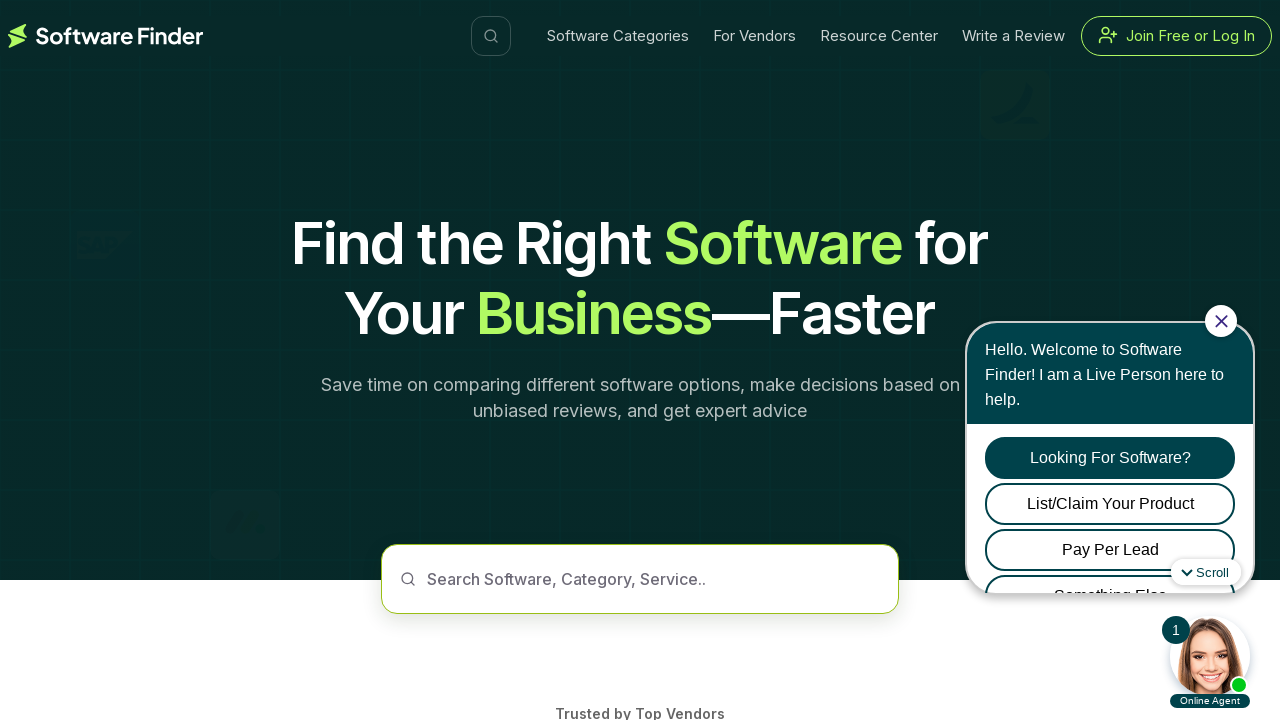

Entered special characters '@#$%' in search field
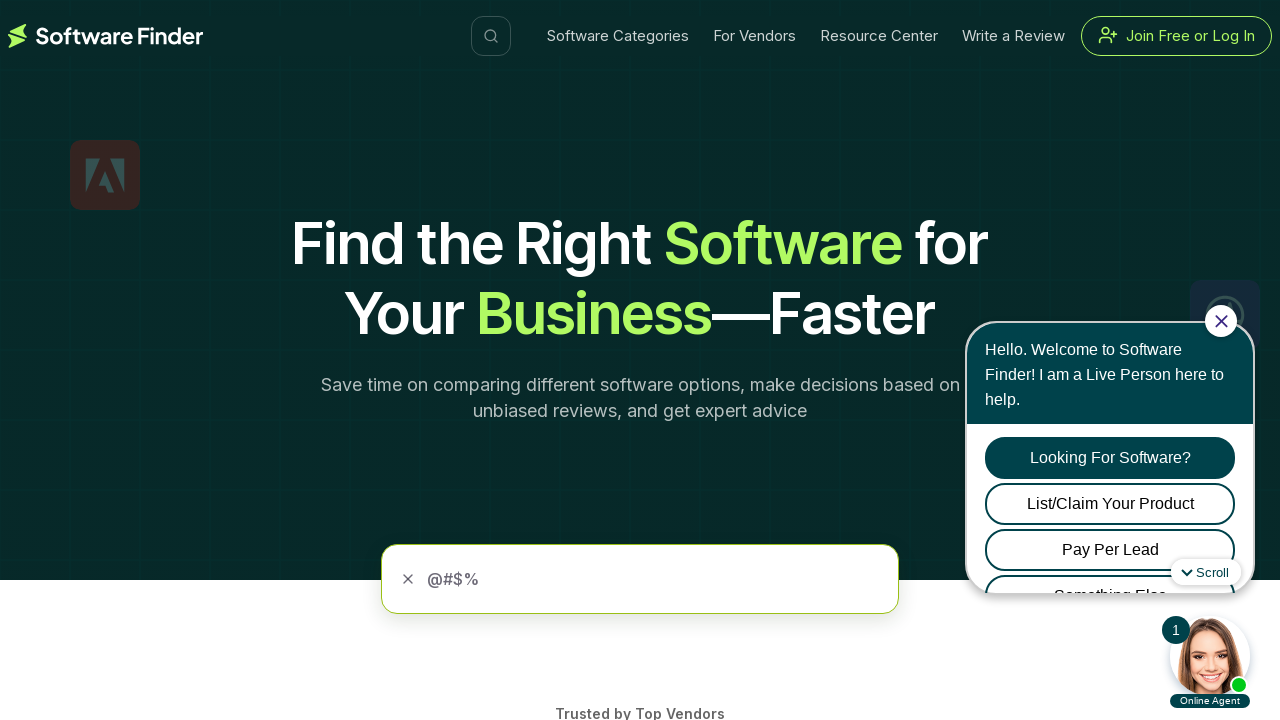

Waited 1 second for dropdown to potentially appear
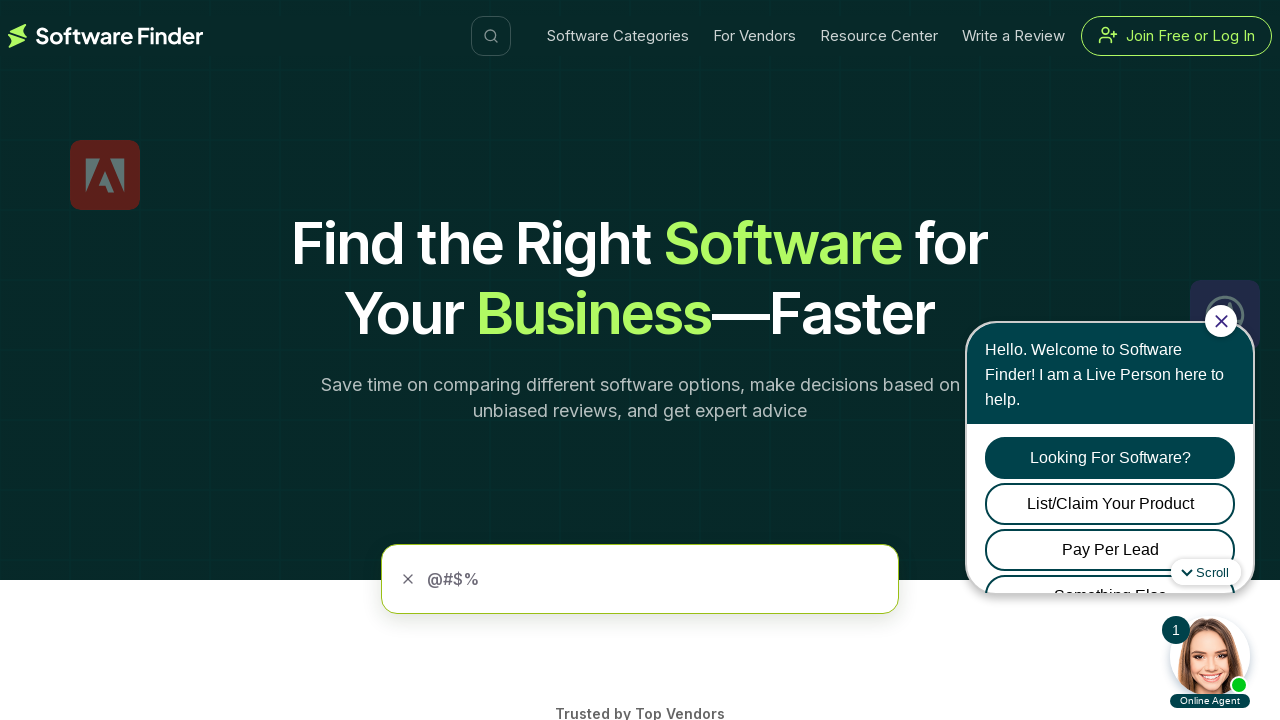

Located dropdown element
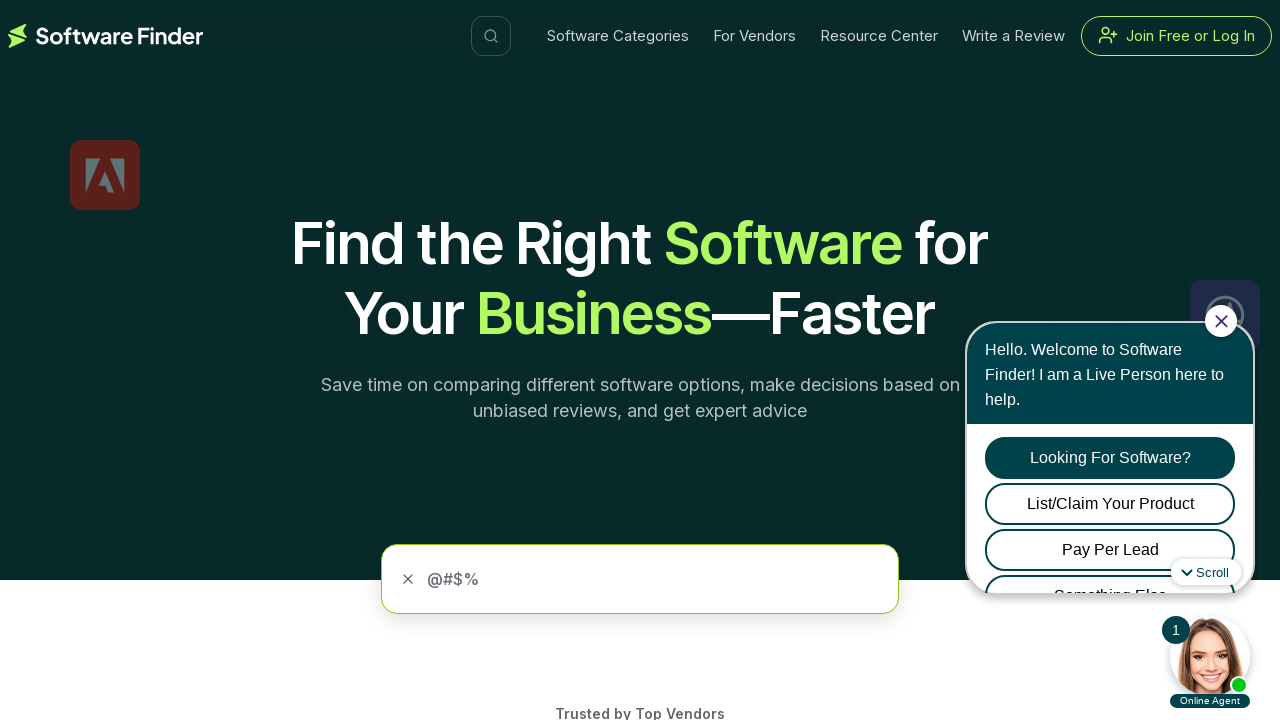

Verified dropdown is not visible
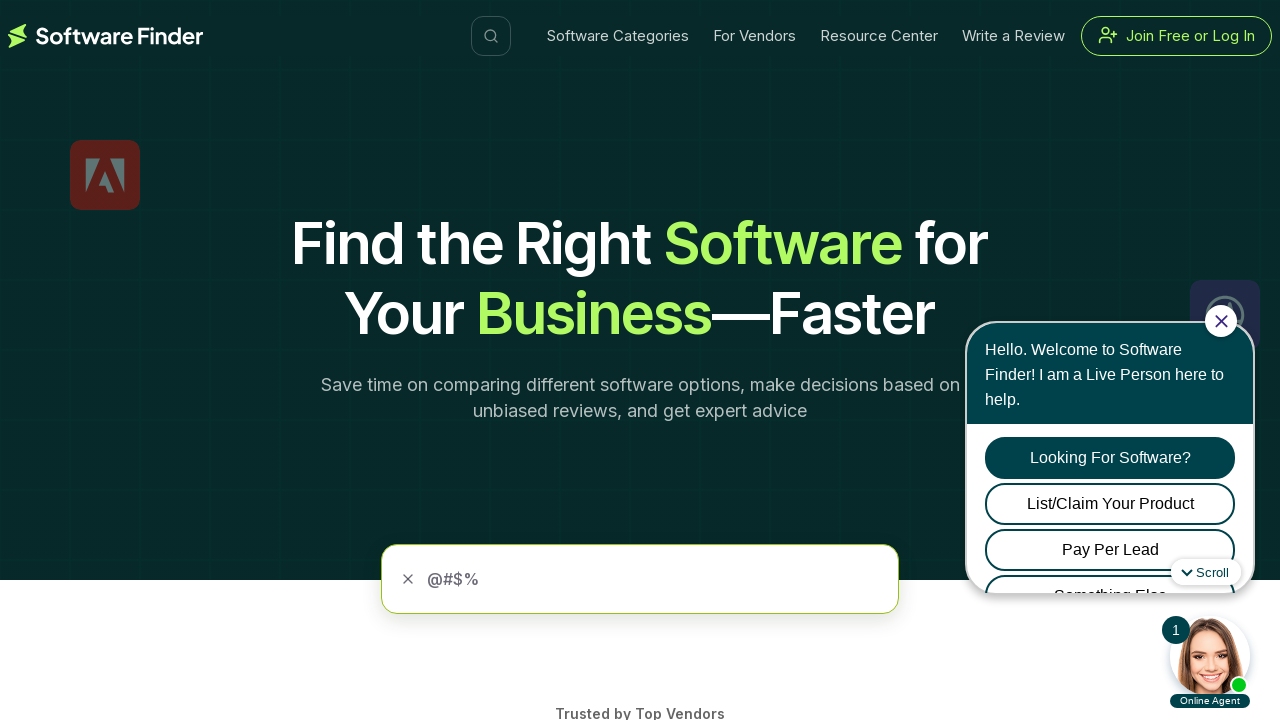

Verified page URL does not contain 'search-result' (no redirect occurred)
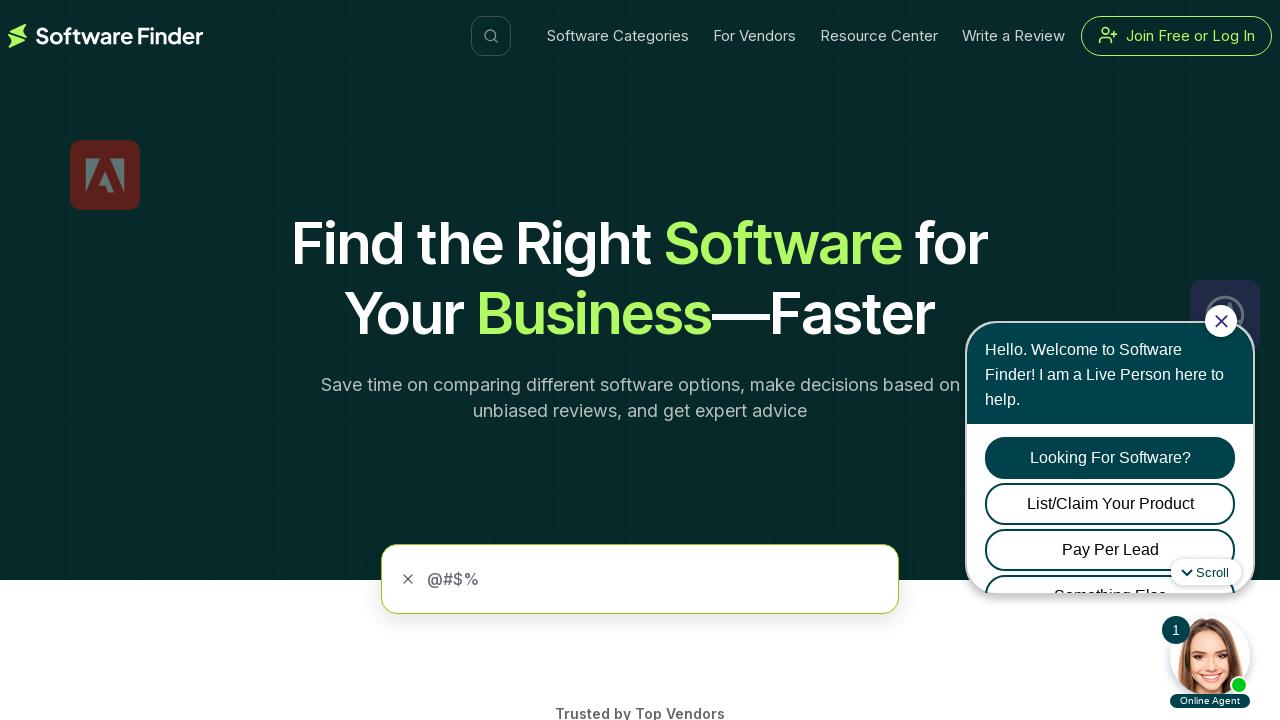

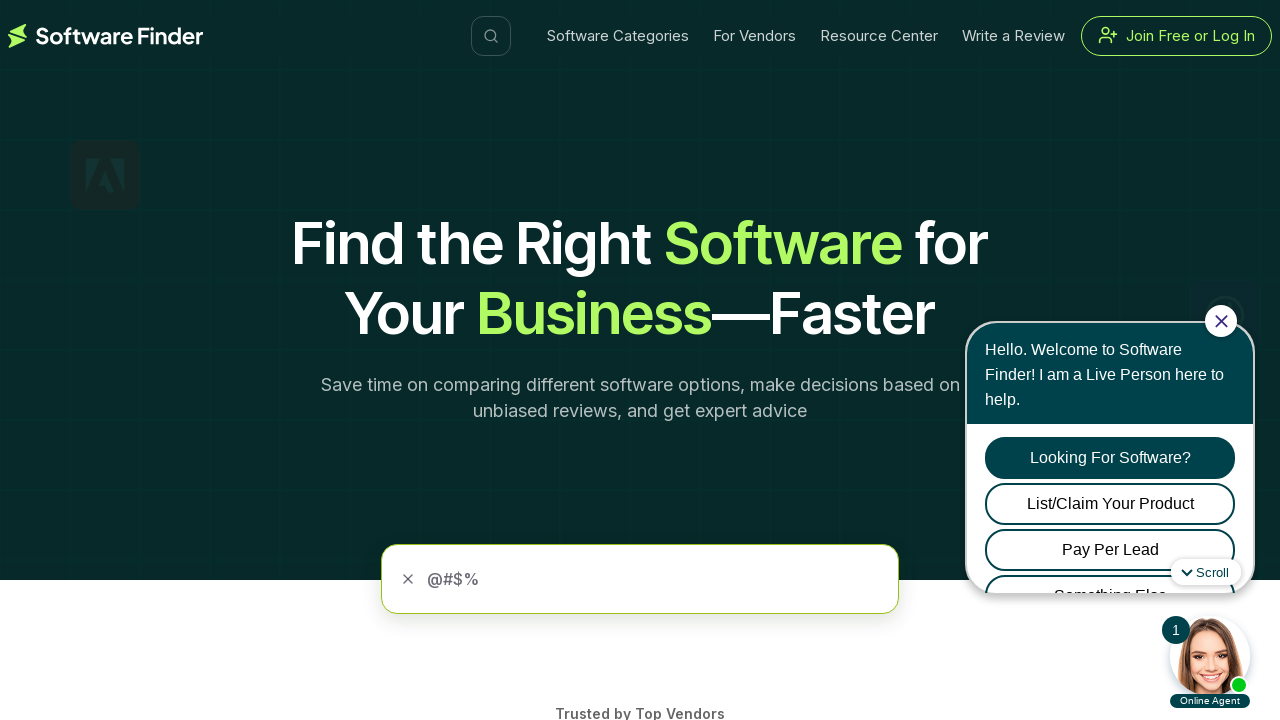